Navigates to a product page on Cal Test Electronics website and verifies that the product content loads by waiting for the main heading element

Starting URL: https://www.caltestelectronics.com/product/CT2593

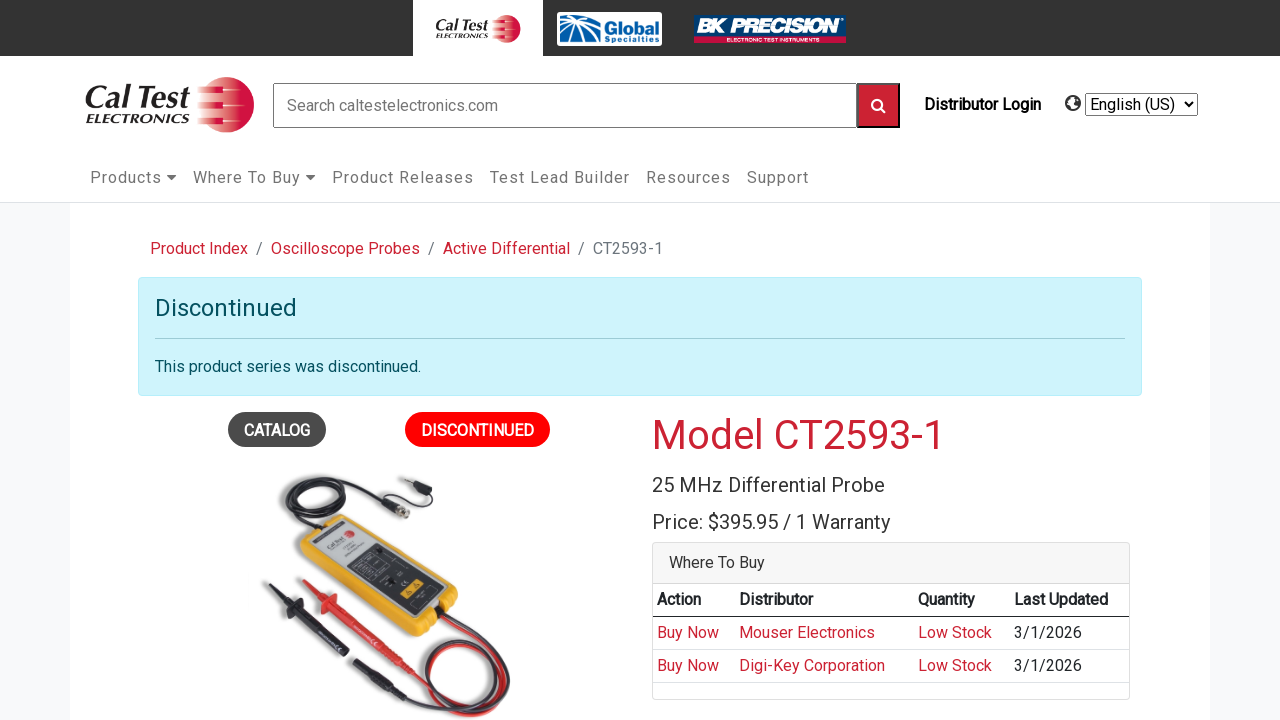

Navigated to Cal Test Electronics product page for CT2593
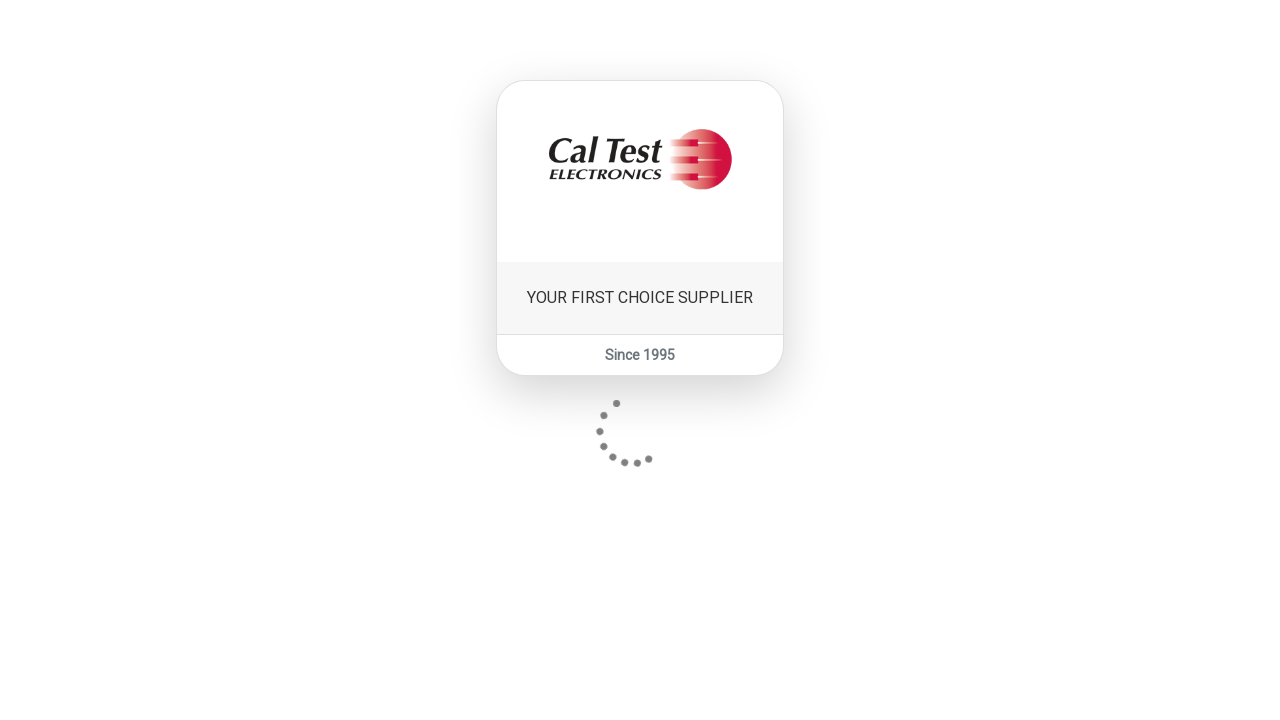

Main heading element loaded on product page
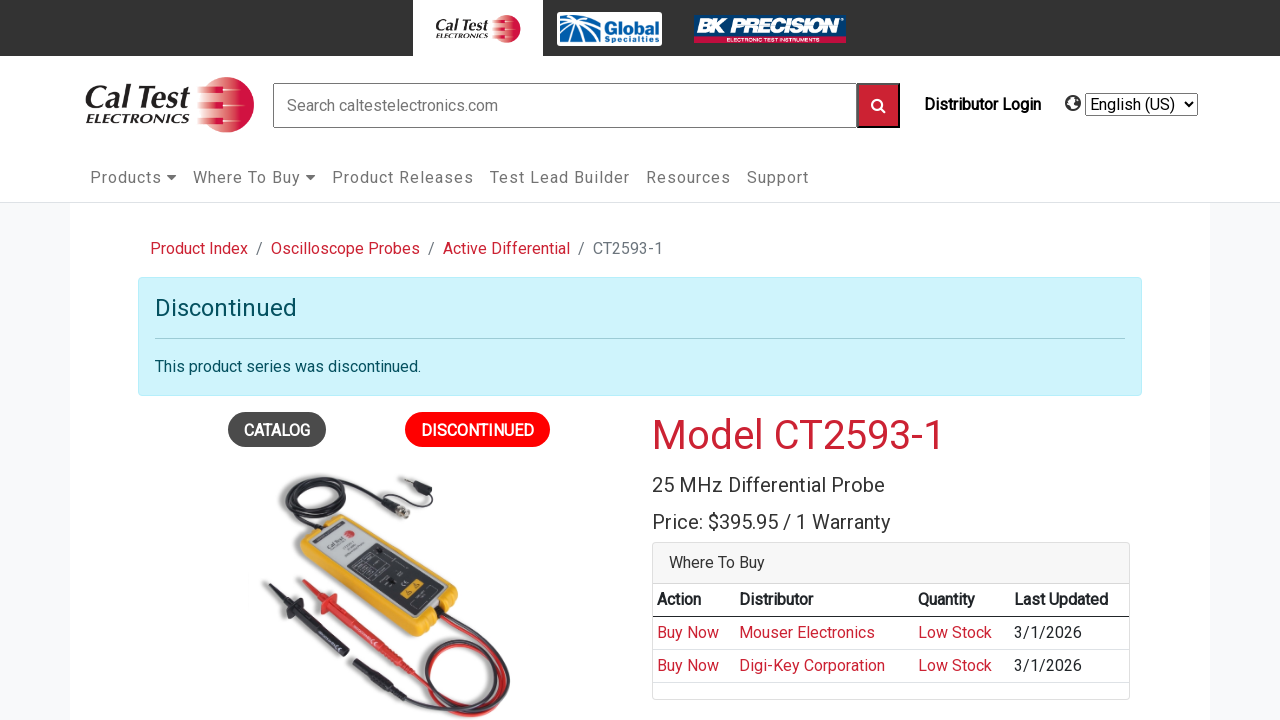

Product specifications table loaded and verified
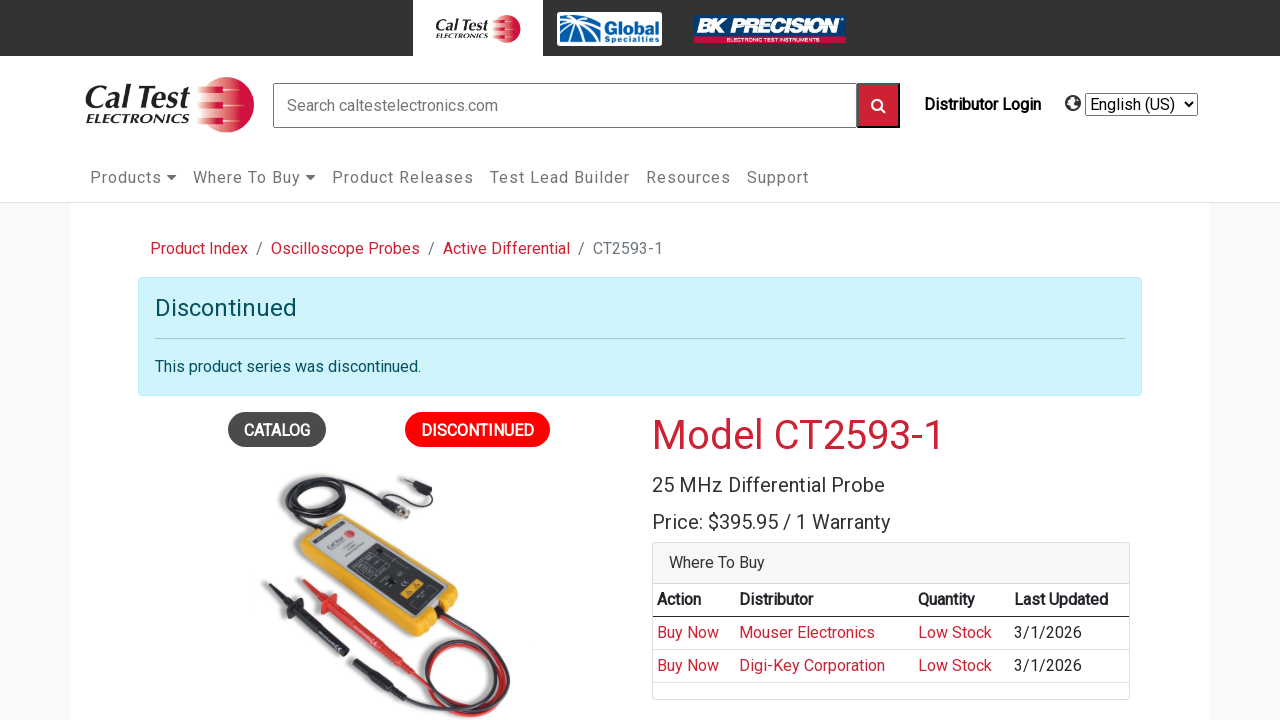

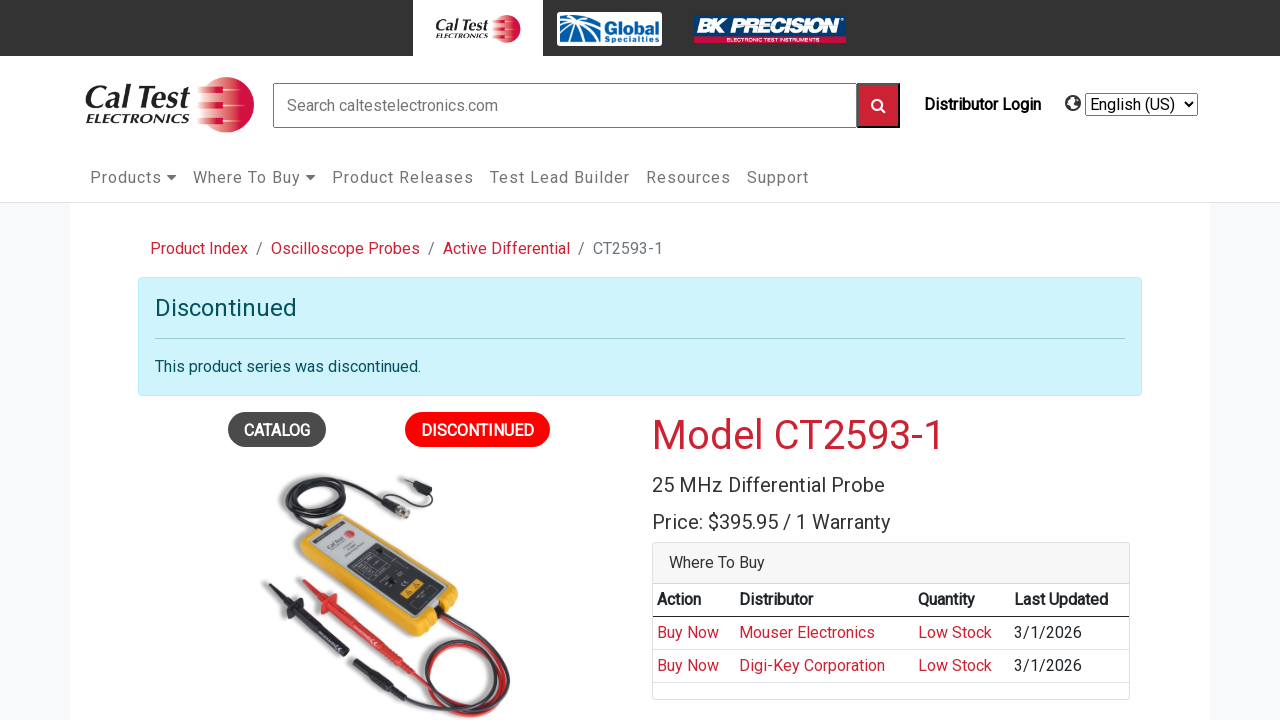